Tests clicking the "Get started" link on the Playwright documentation homepage

Starting URL: https://playwright.dev

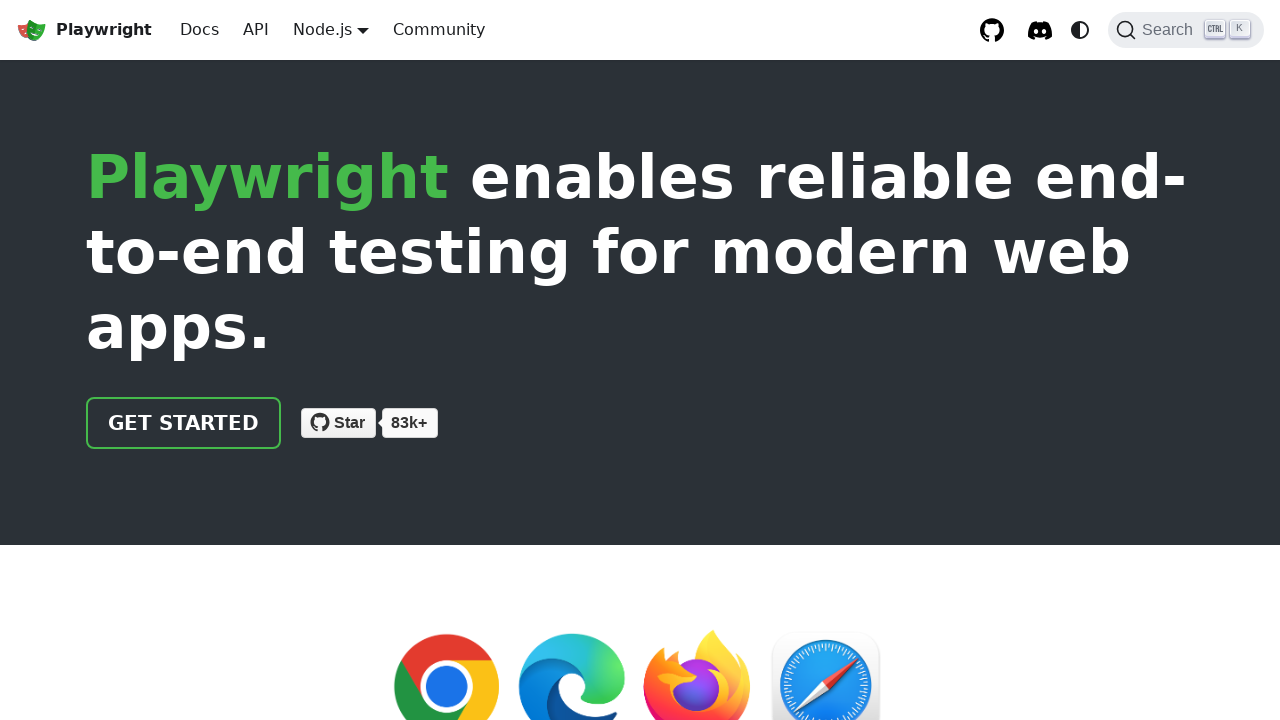

Navigated to Playwright documentation homepage
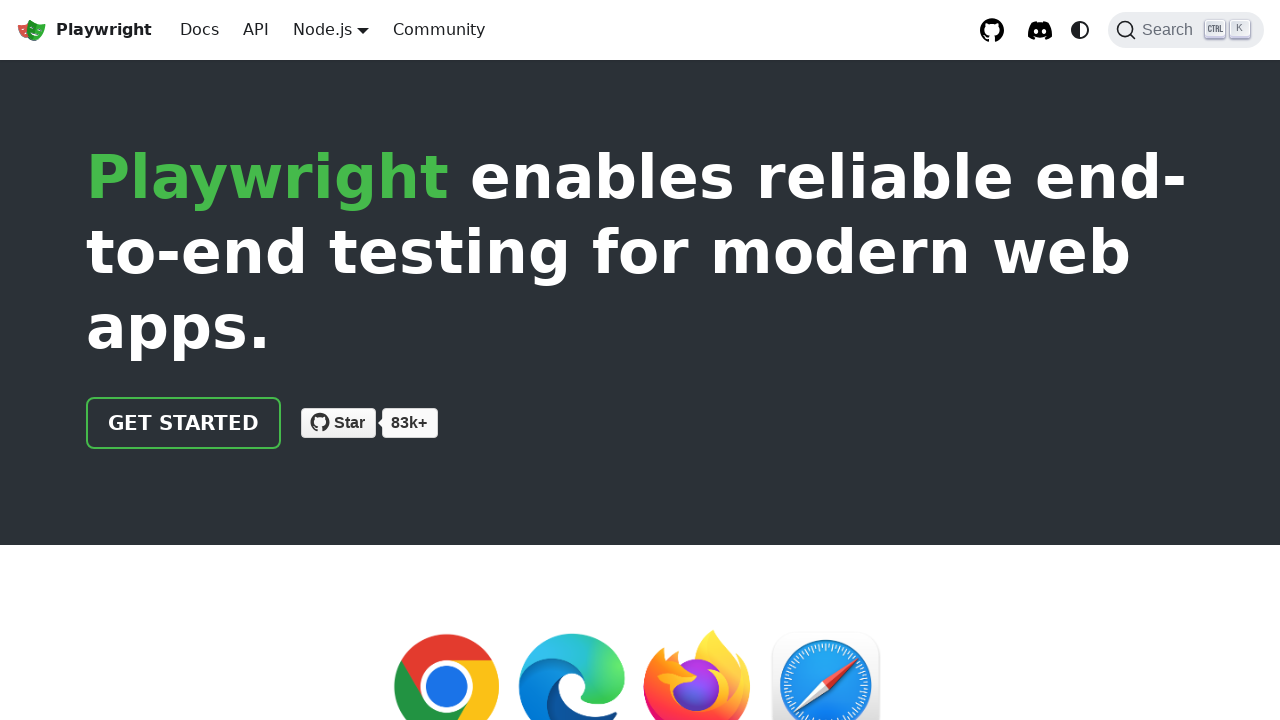

Clicked the 'Get started' link on the Playwright documentation homepage at (184, 423) on xpath=//a[normalize-space()='Get started']
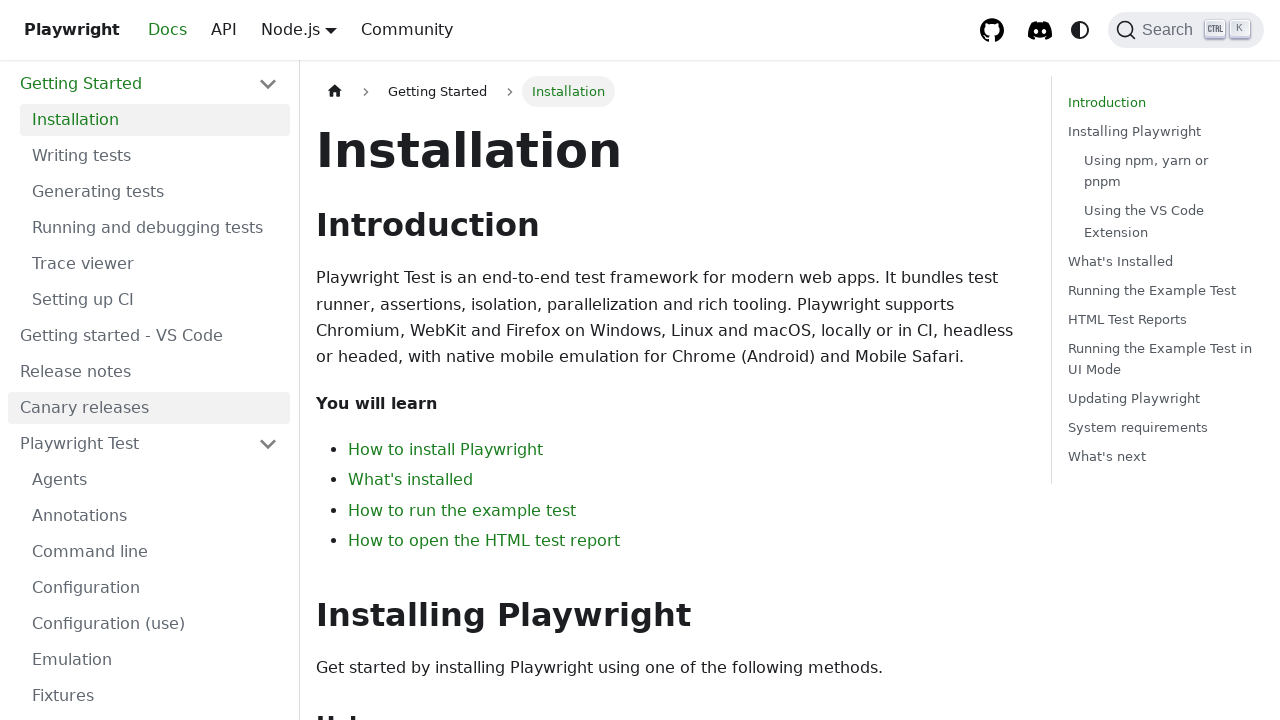

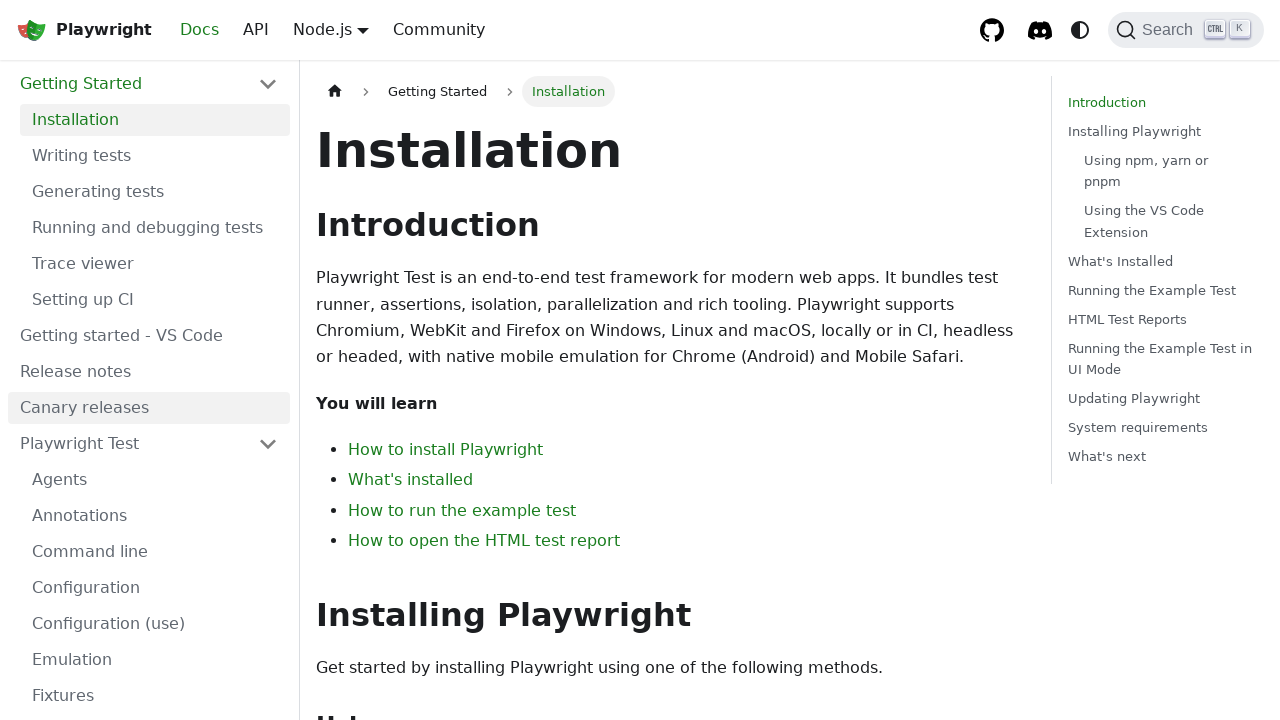